Navigates to a QSpiders demo application page and clicks on the 'Link' section to reveal a list of links, then verifies the links are displayed.

Starting URL: https://demoapps.qspiders.com/ui?scenario=1

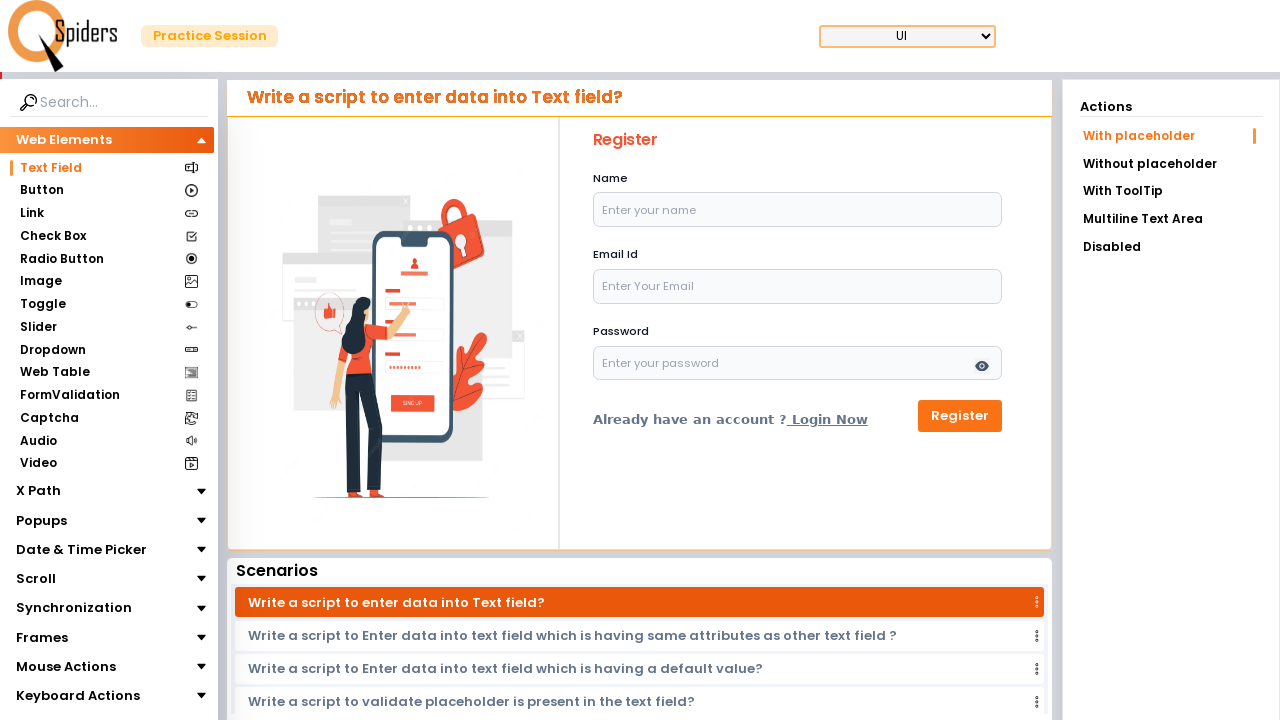

Waited for page to load (networkidle)
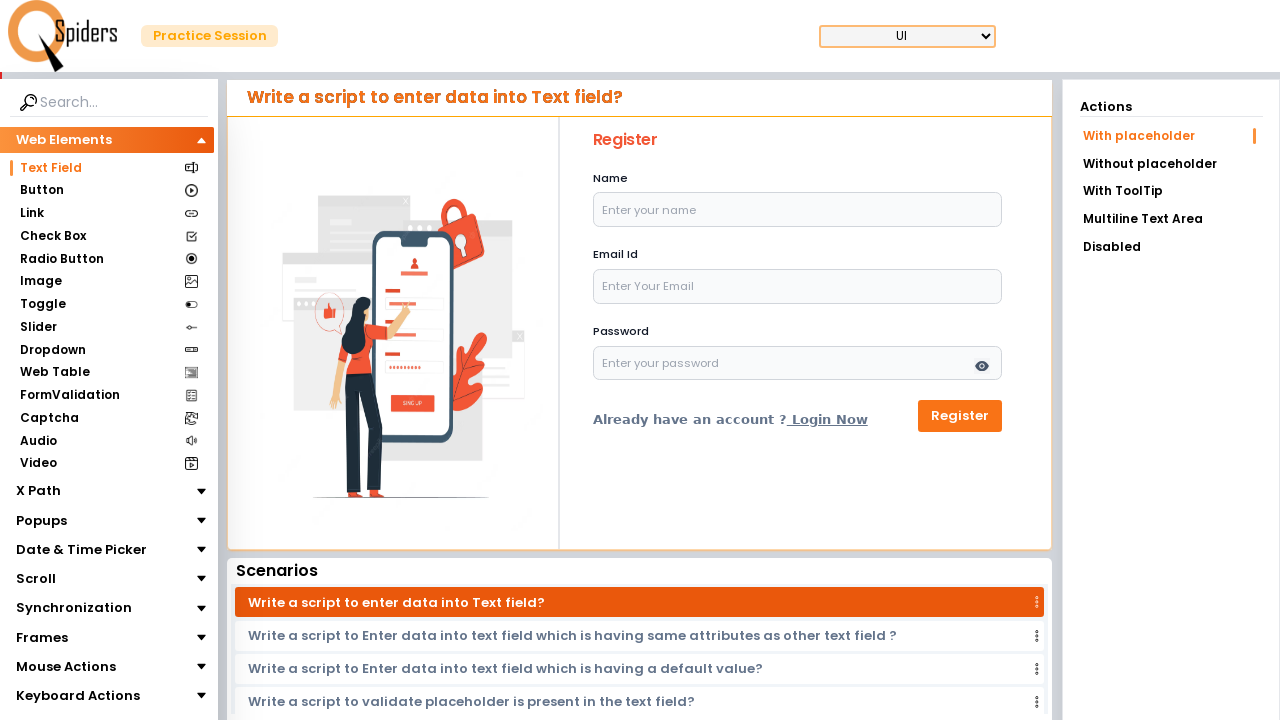

Clicked on the 'Link' section at (32, 213) on xpath=//section[text()='Link']
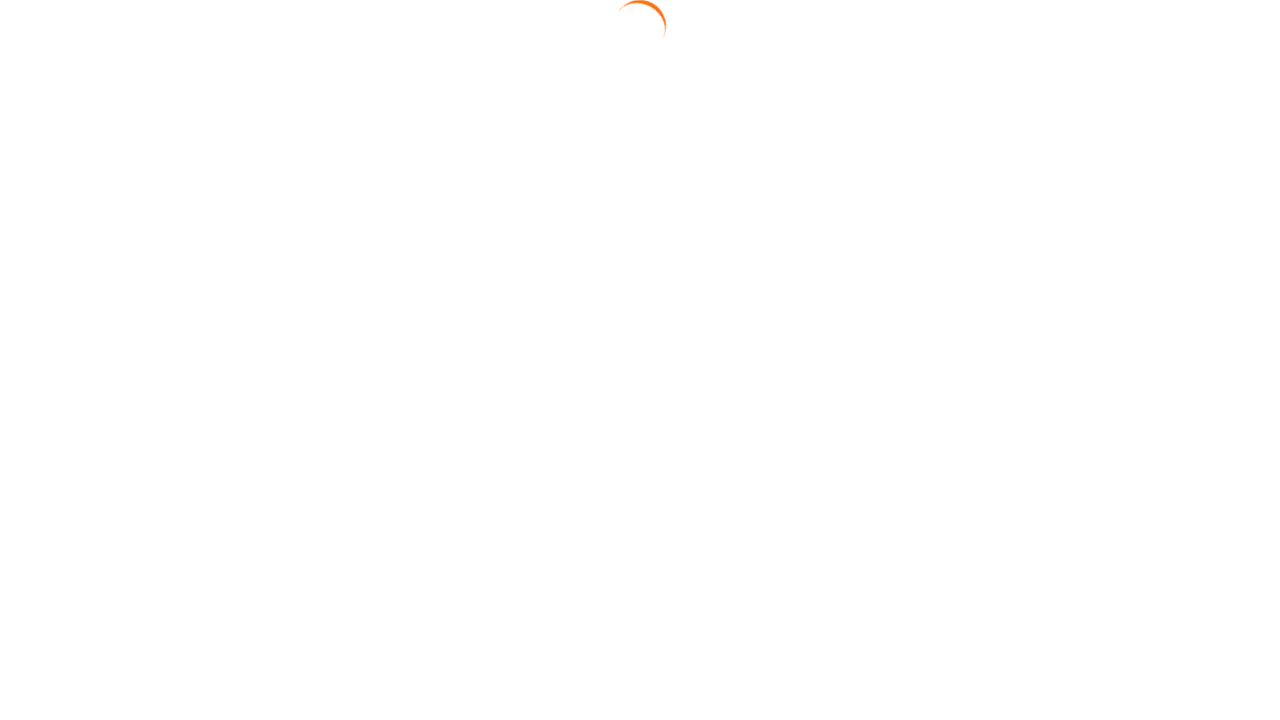

Verified that links are displayed
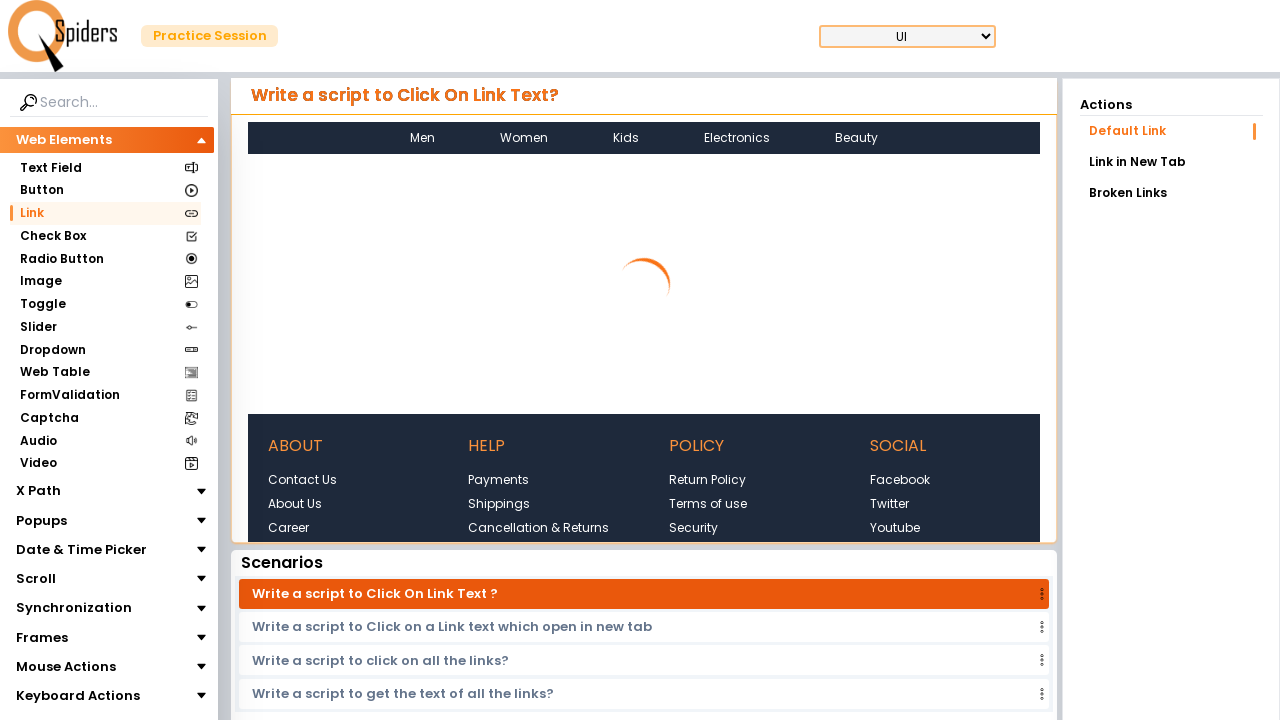

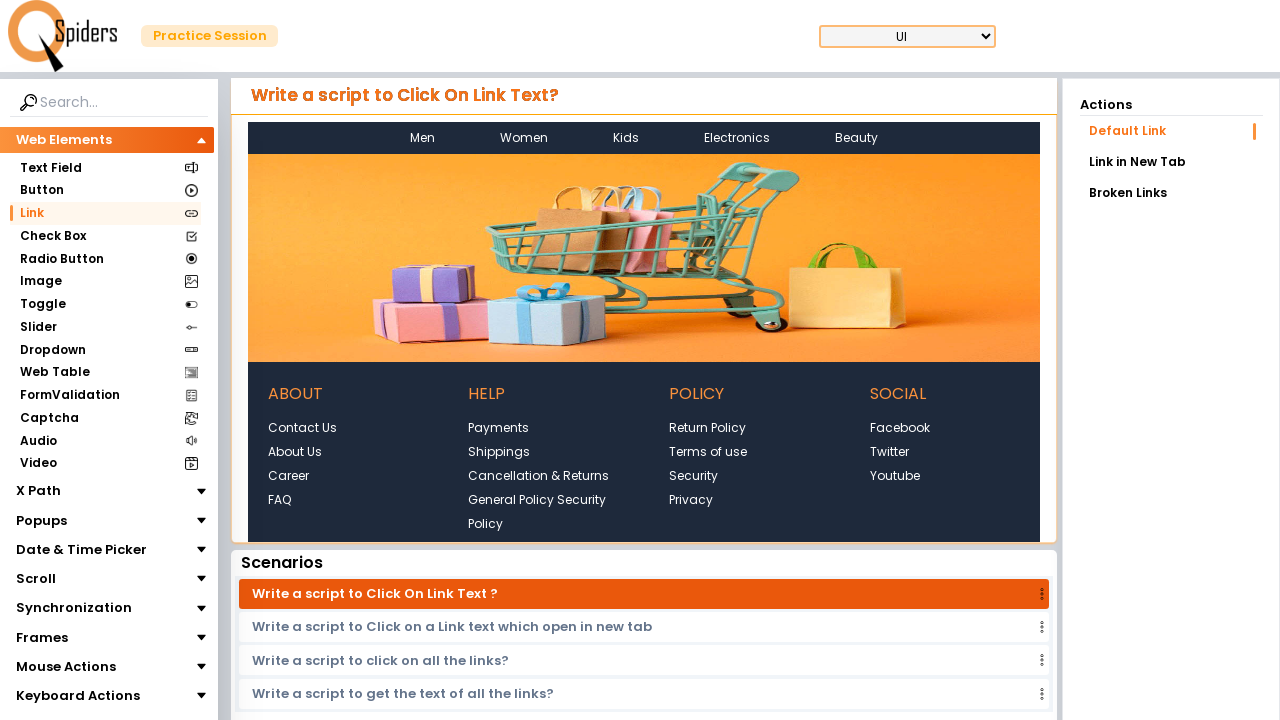